Tests tooltip functionality by hovering over a button and verifying the tooltip text appears

Starting URL: https://demoqa.com/tool-tips

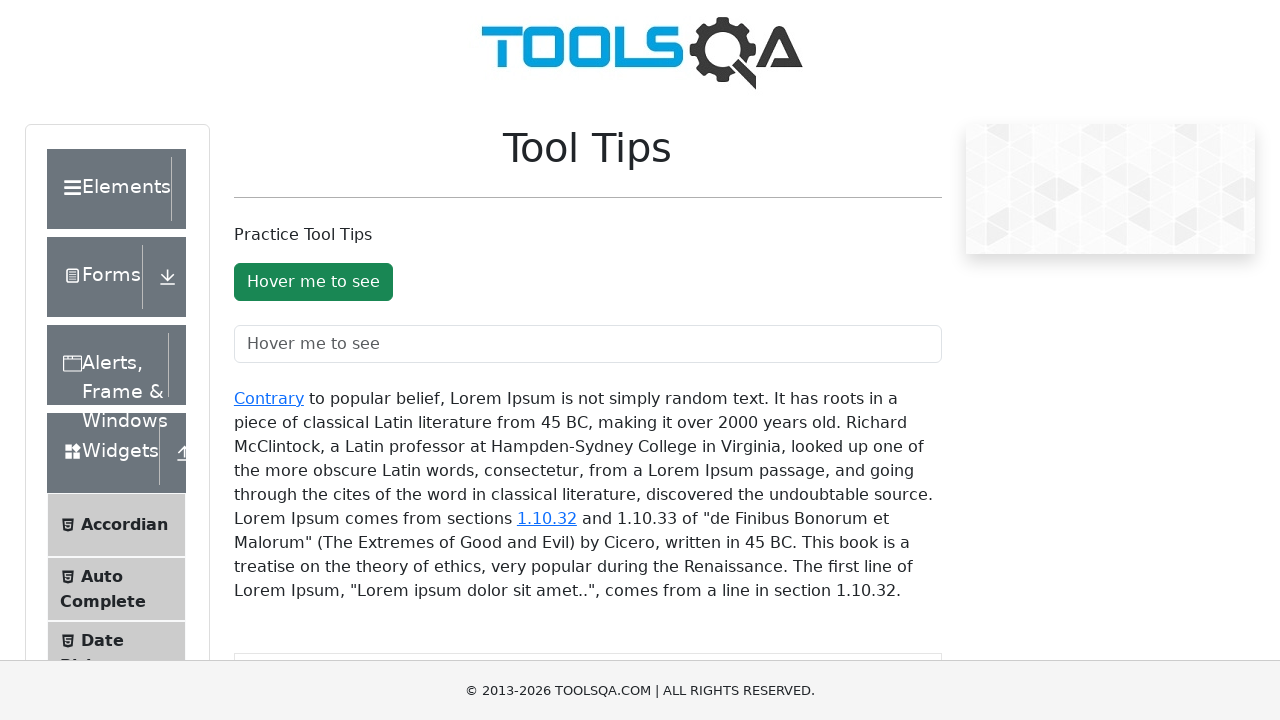

Hovered over tooltip button to trigger tooltip display at (313, 282) on #toolTipButton
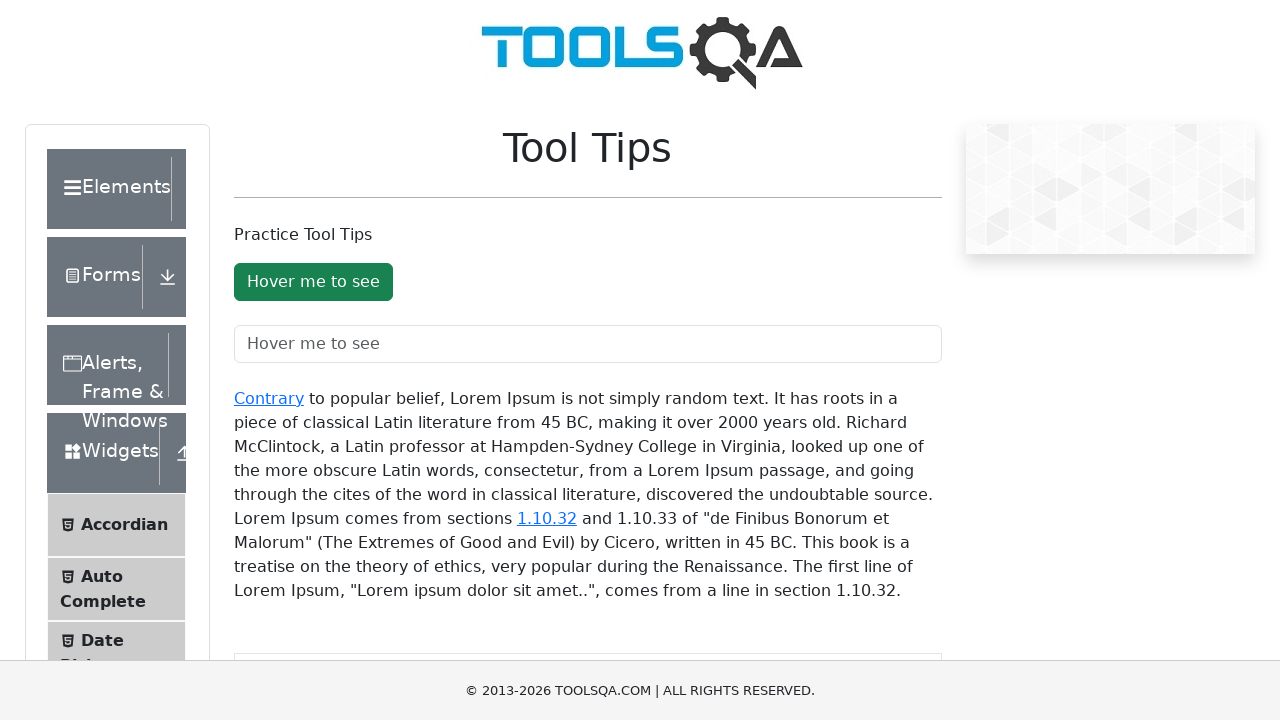

Tooltip appeared and became visible
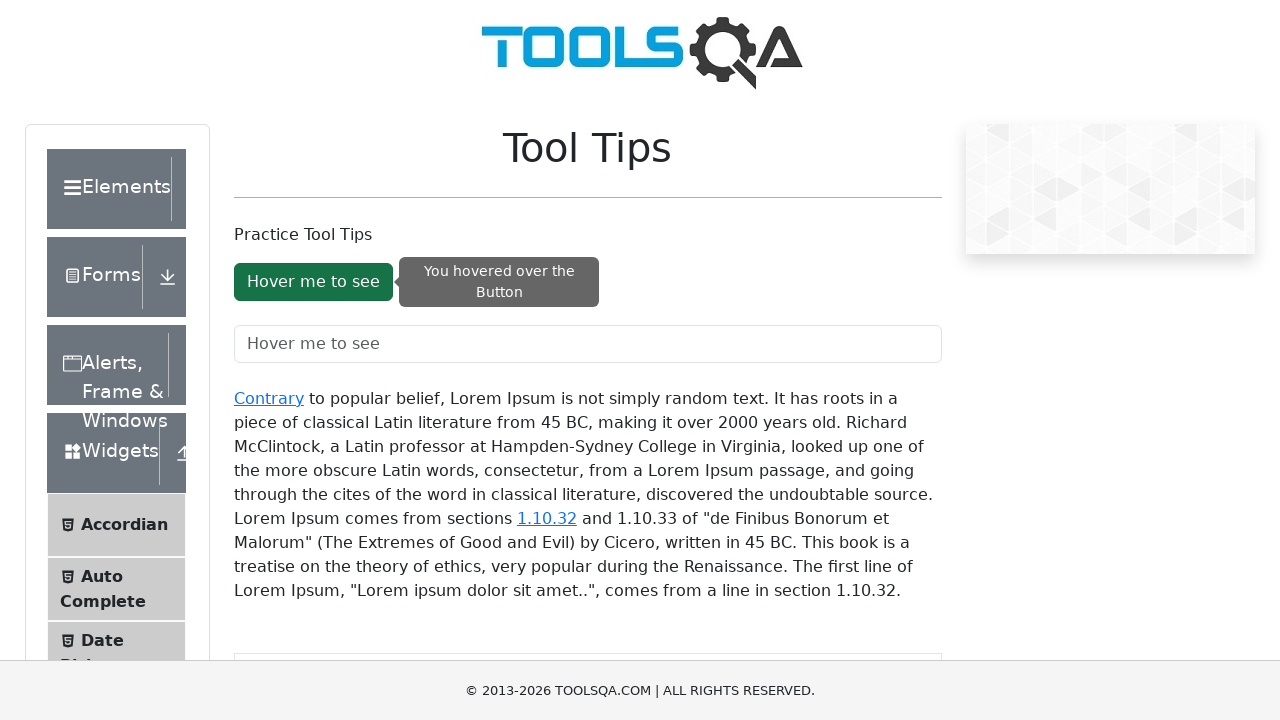

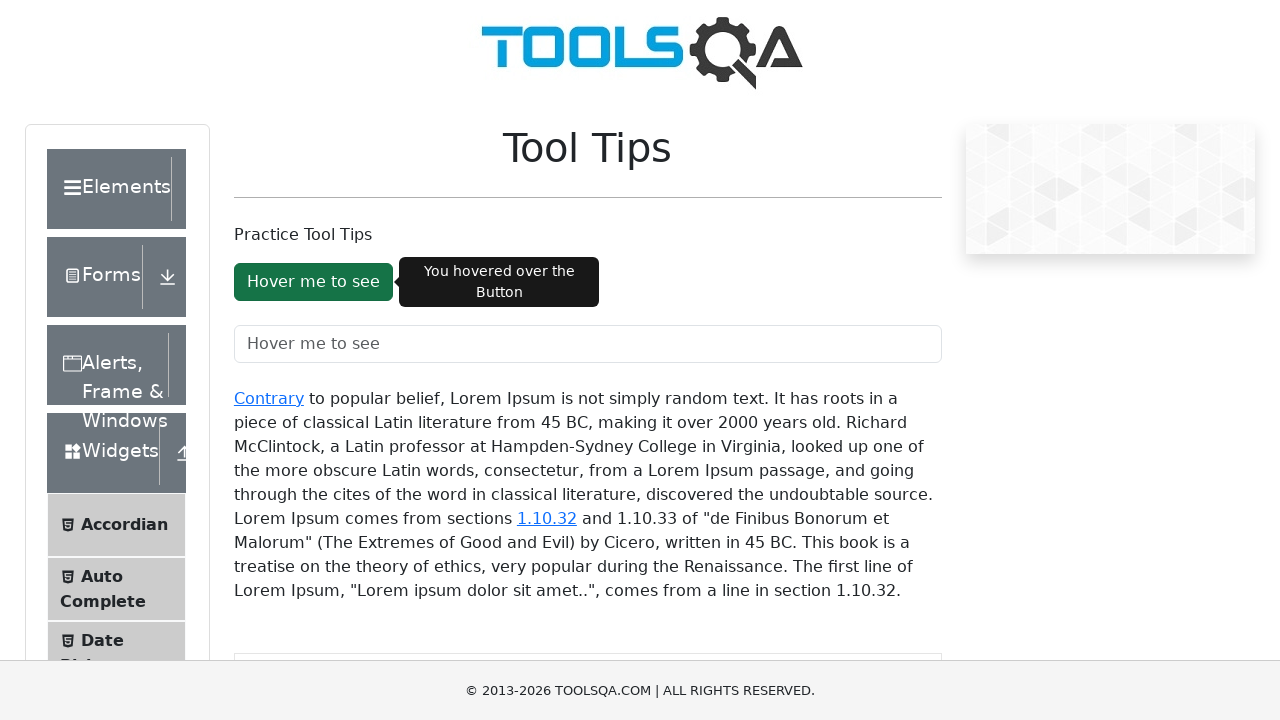